Tests dynamic loading functionality by clicking a start button and waiting for "Hello World!" text to appear after the loading completes.

Starting URL: https://the-internet.herokuapp.com/dynamic_loading/1

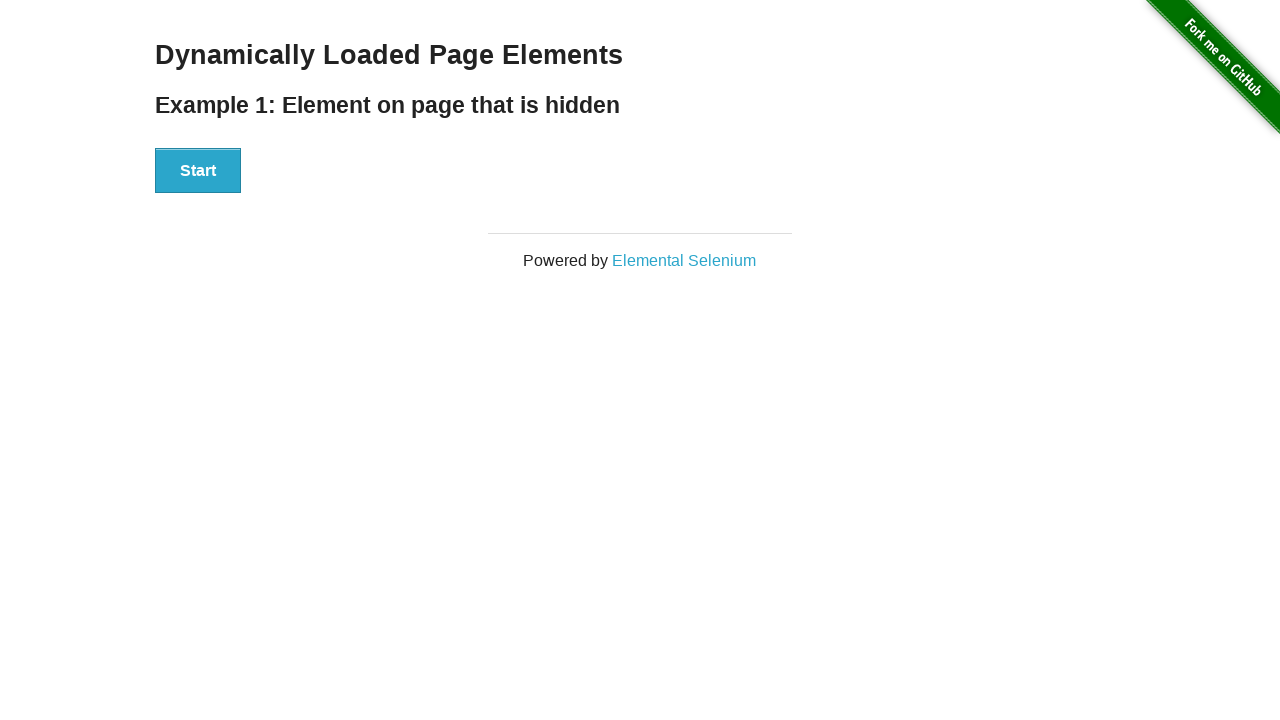

Clicked start button to trigger dynamic loading at (198, 171) on xpath=//div[@id='start']//button
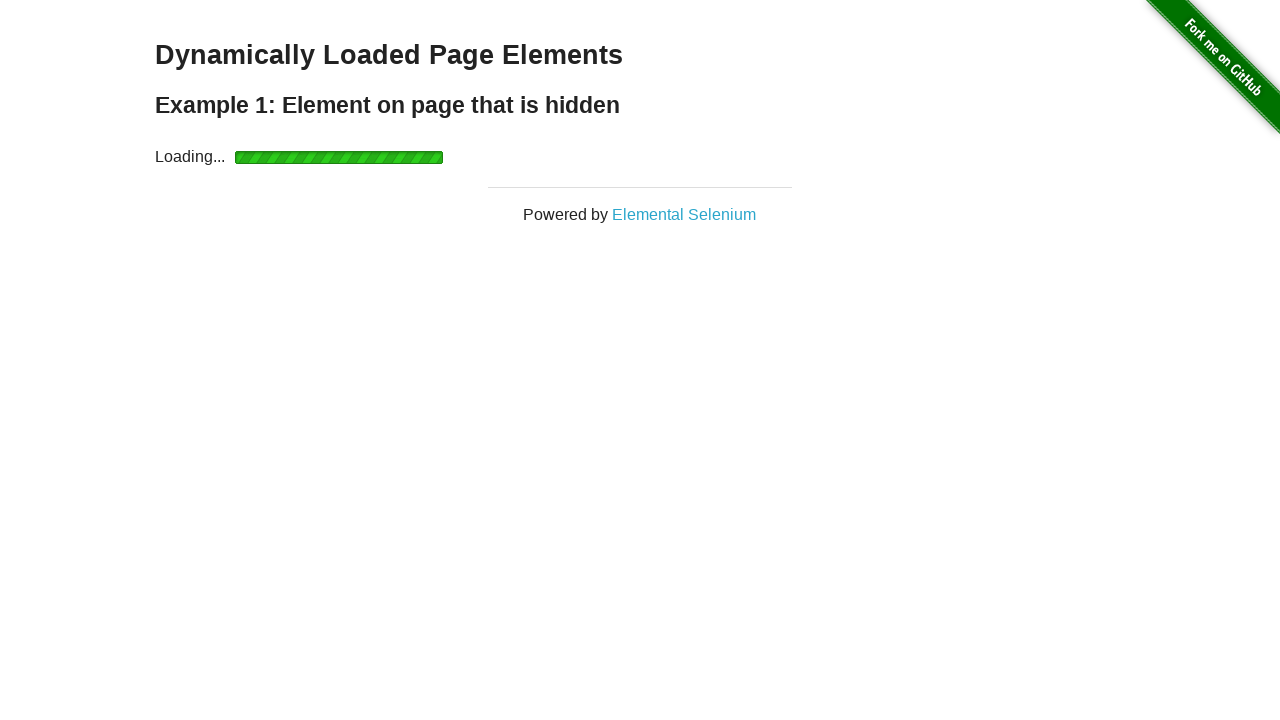

Waited for 'Hello World!' text to appear after loading completed
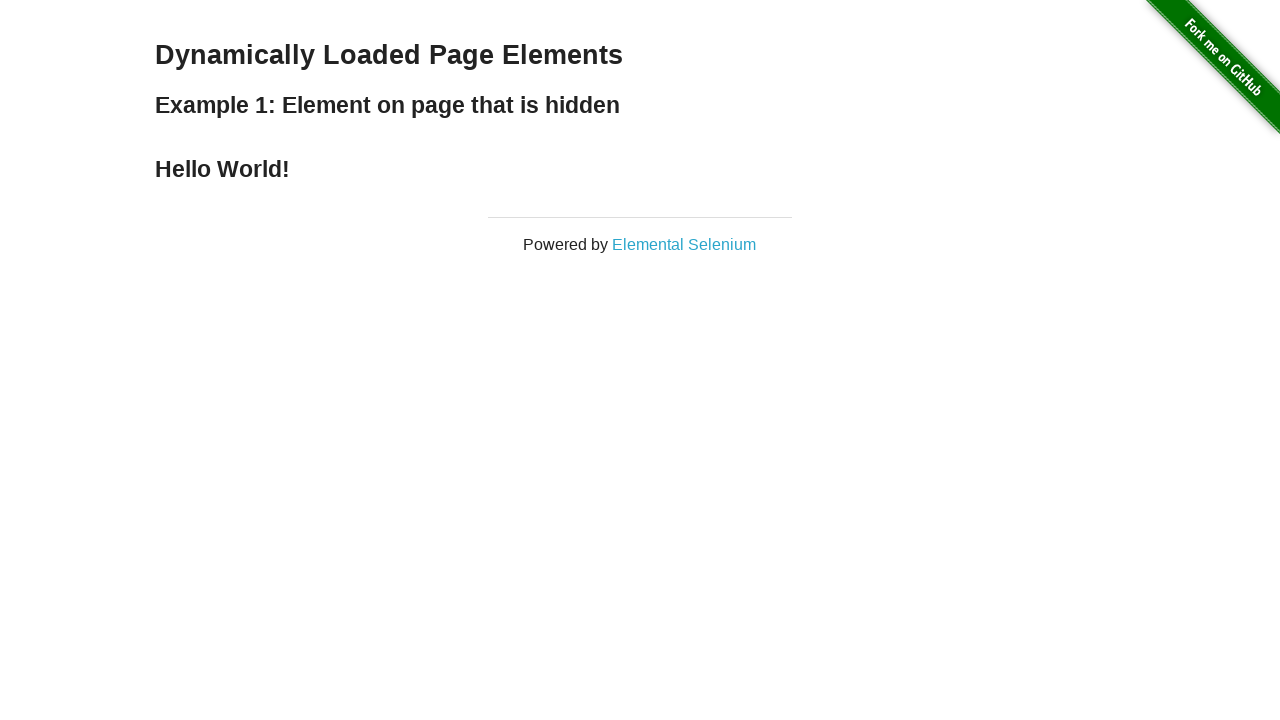

Verified that the 'Hello World!' text is visible
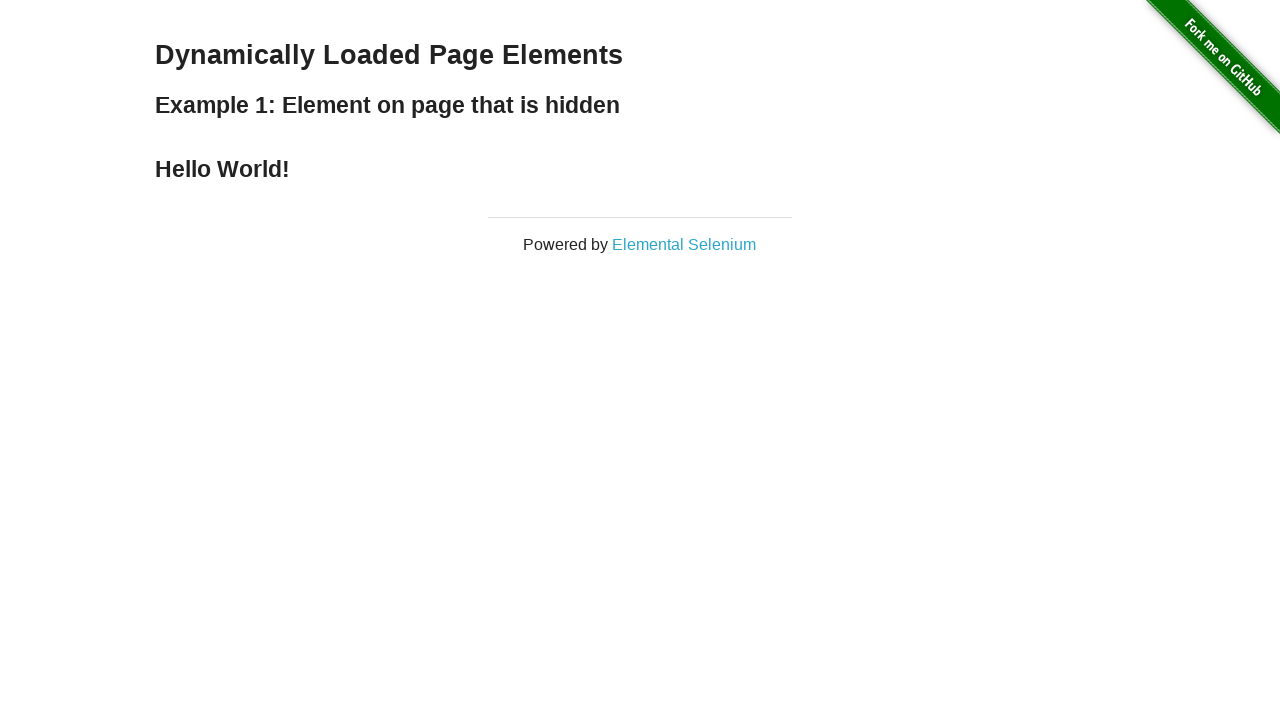

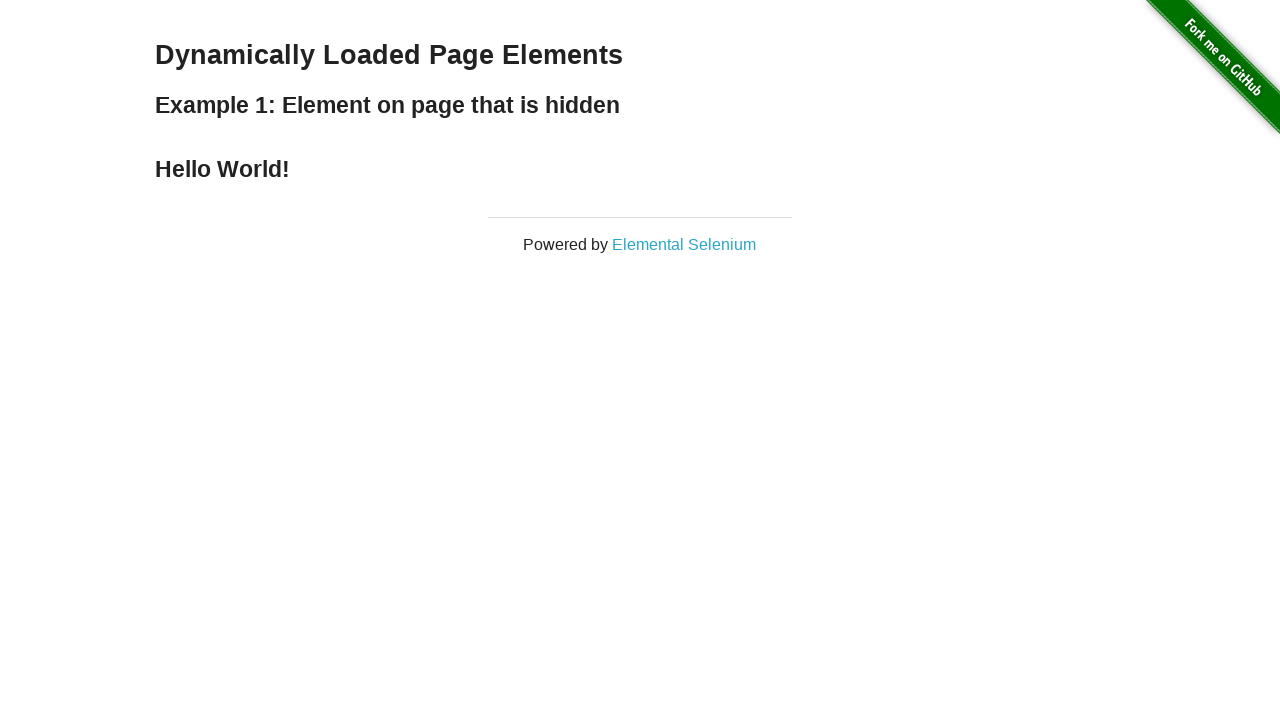